Tests table sorting functionality by clicking the "Email" column header and verifying the column values are sorted in ascending order.

Starting URL: http://the-internet.herokuapp.com/tables

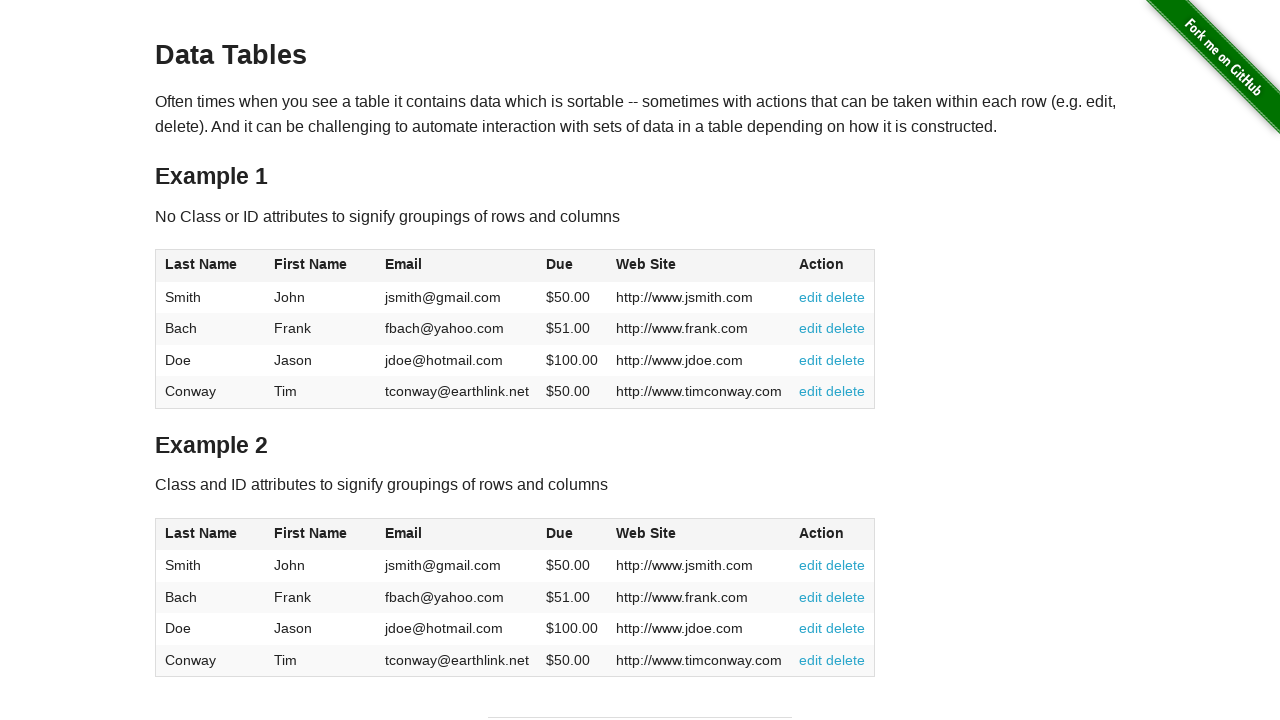

Clicked Email column header to sort ascending at (457, 266) on #table1 thead tr th:nth-of-type(3)
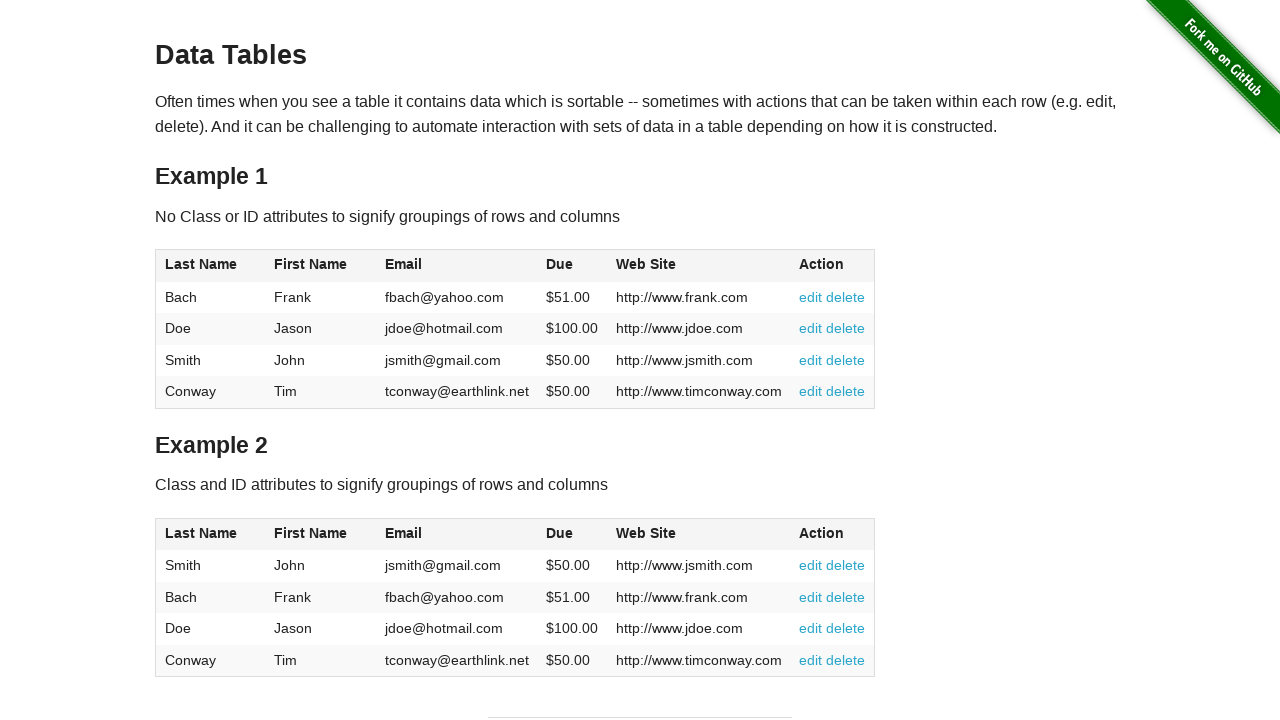

Table updated with sorted email column data
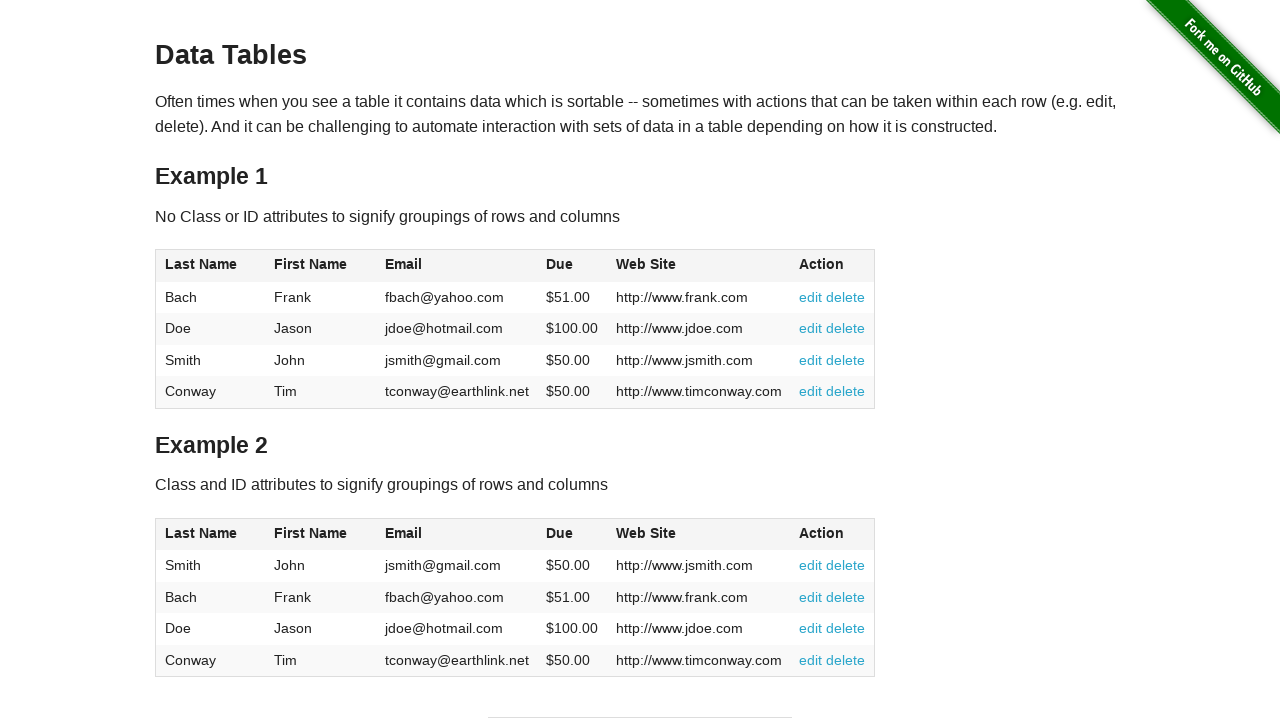

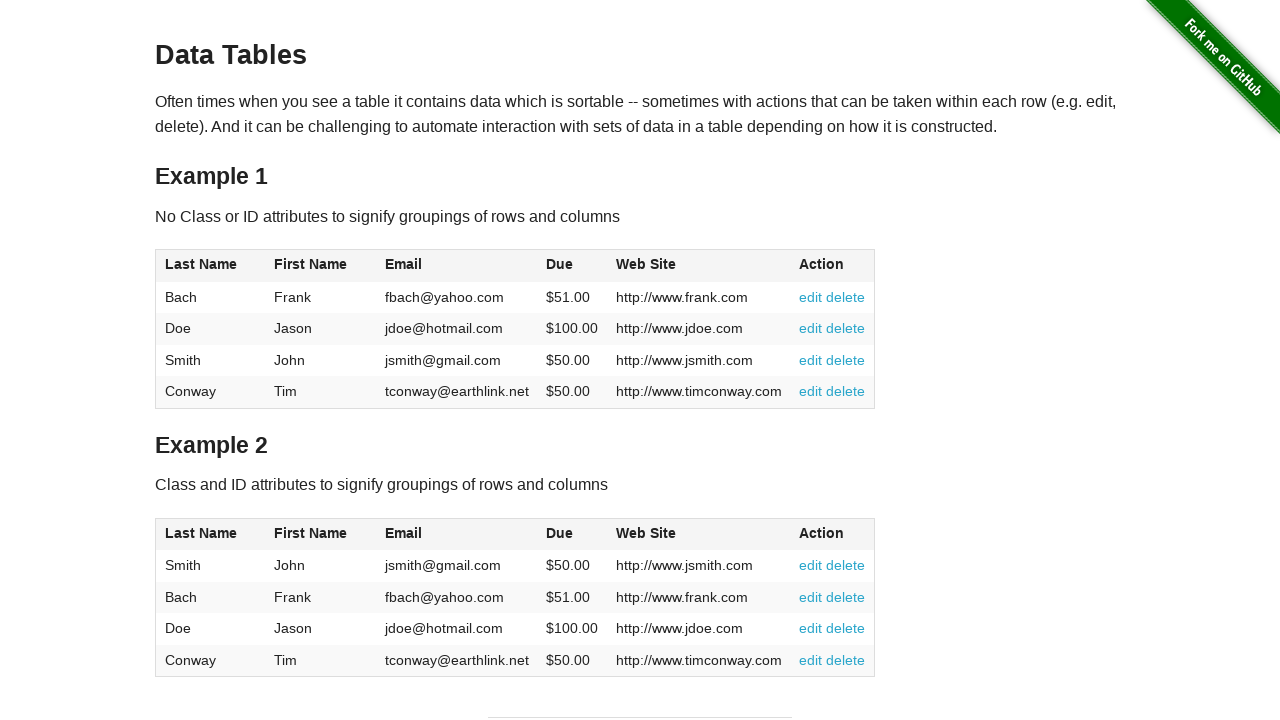